Navigates to GoDaddy's homepage and waits for the page to load, verifying the site is accessible.

Starting URL: https://www.godaddy.com/

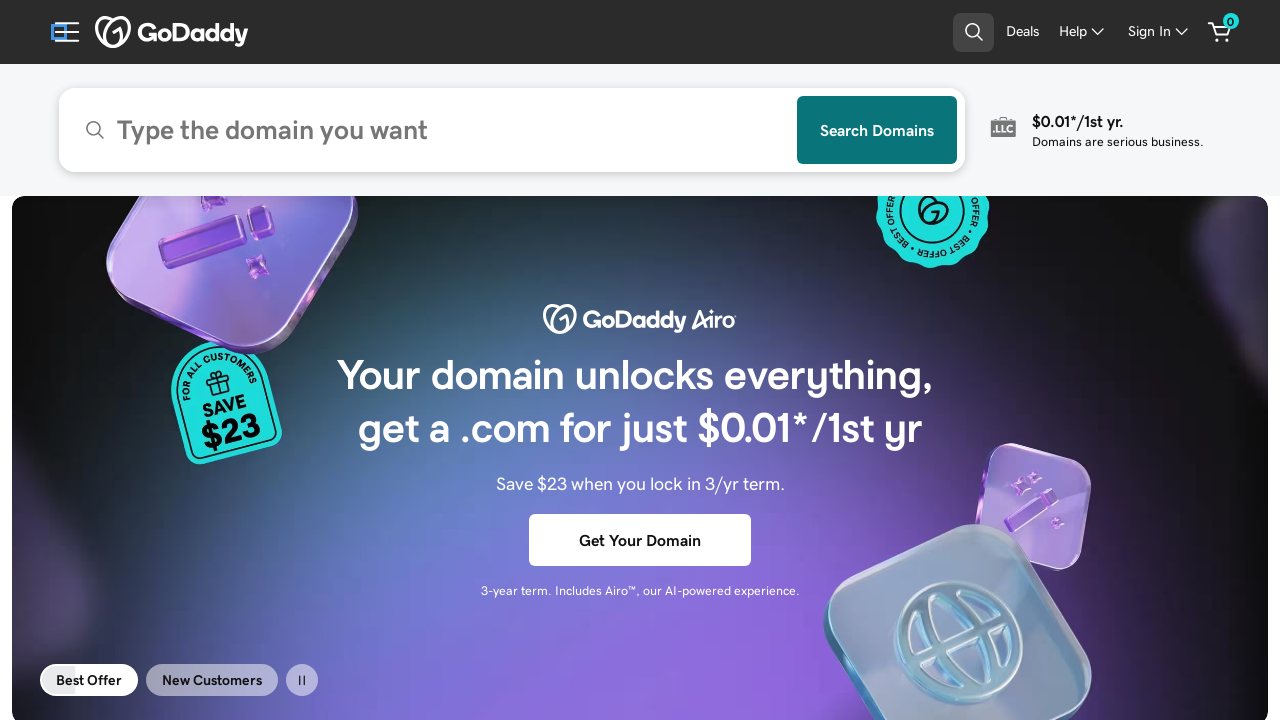

Waited for page DOM content to load
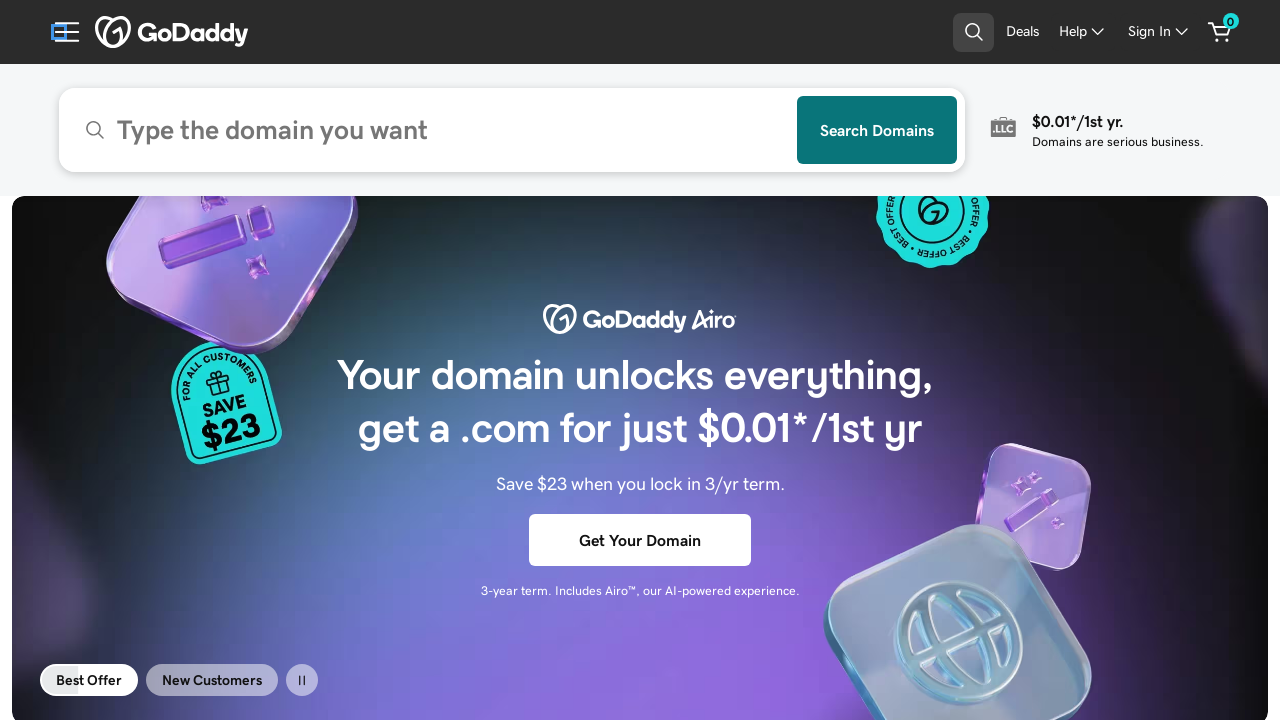

Verified body element is present on GoDaddy homepage
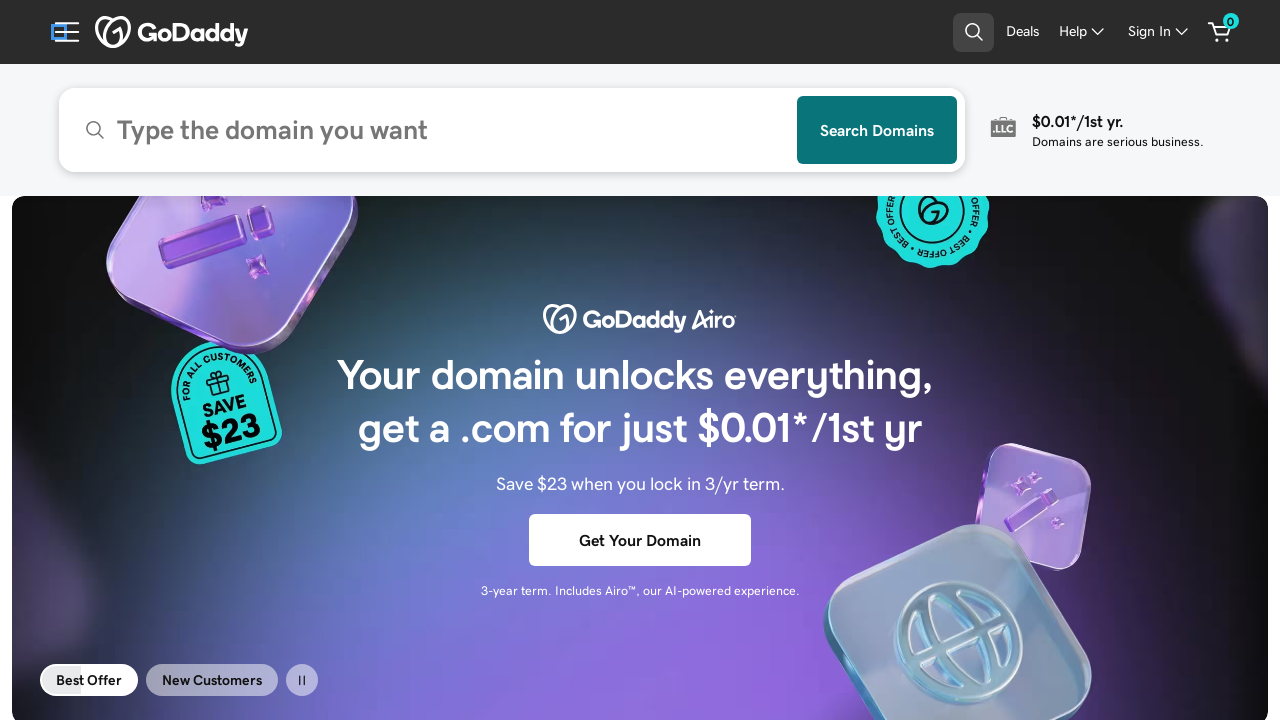

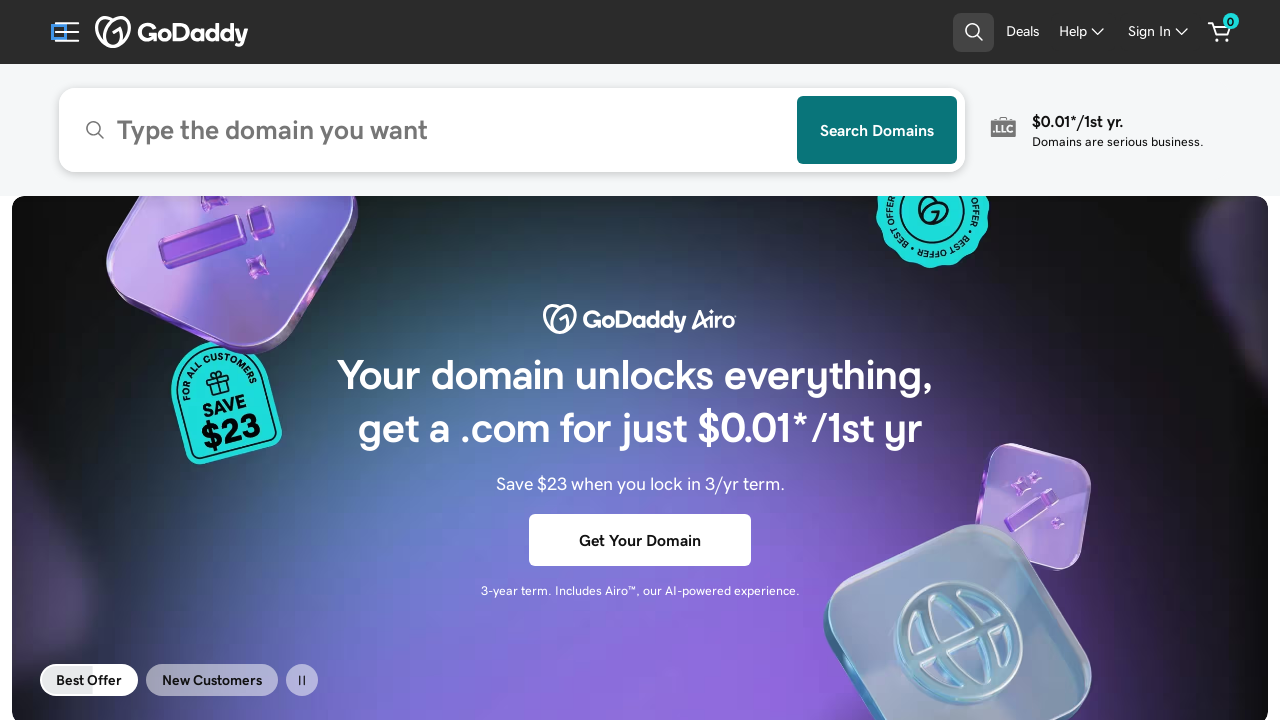